Tests the forgot password functionality by clicking the forgot password link and verifying the reset password page loads

Starting URL: https://opensource-demo.orangehrmlive.com/web/index.php/auth/login

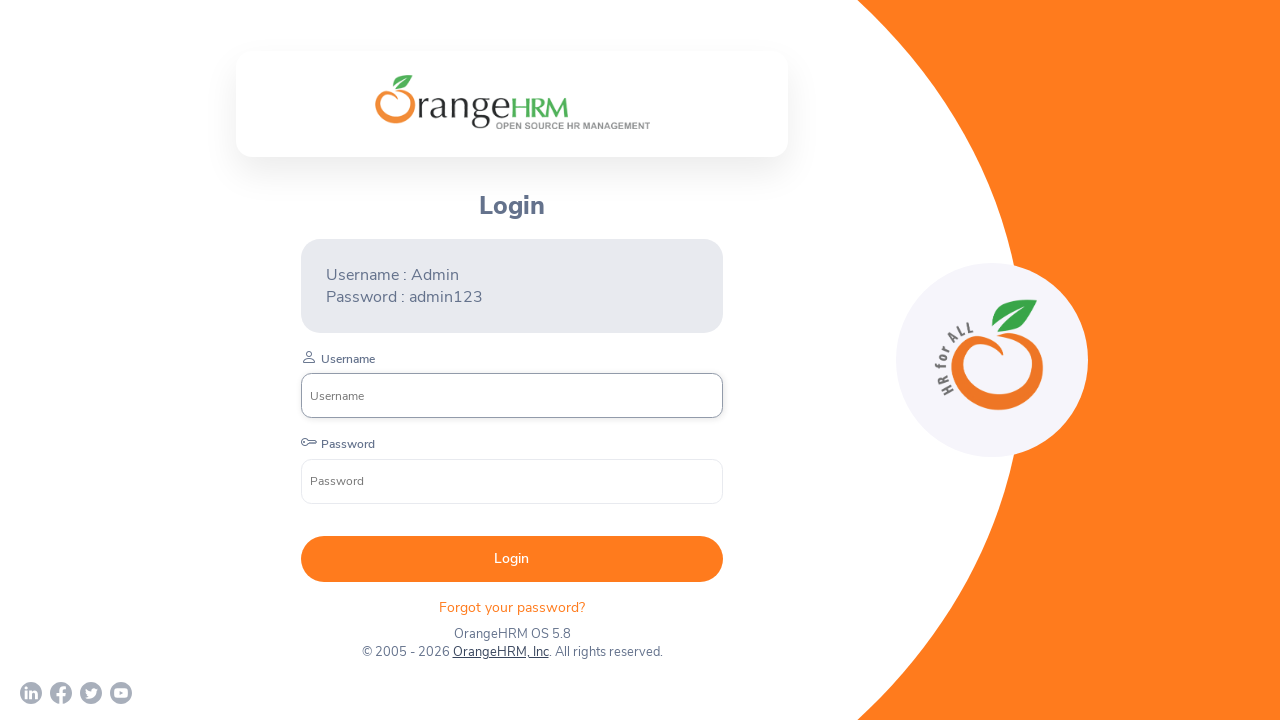

Clicked forgot password link at (512, 607) on p.oxd-text.oxd-text--p.orangehrm-login-forgot-header
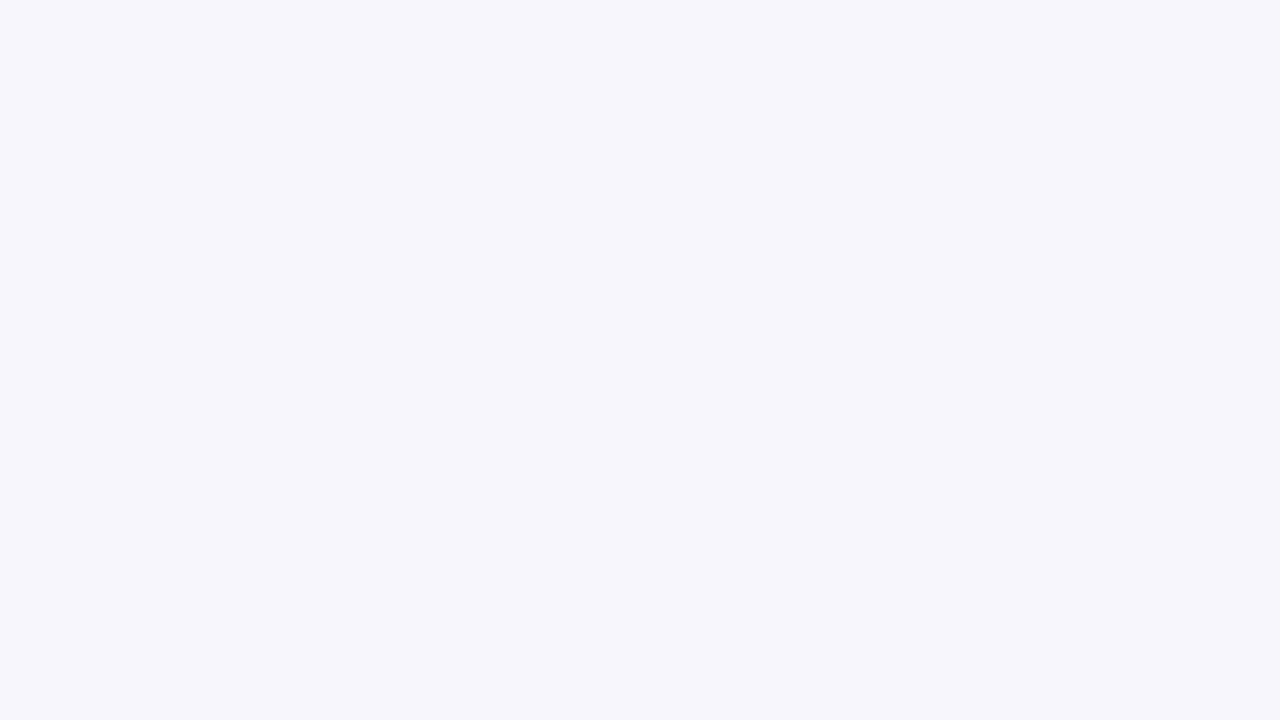

Reset password page loaded successfully
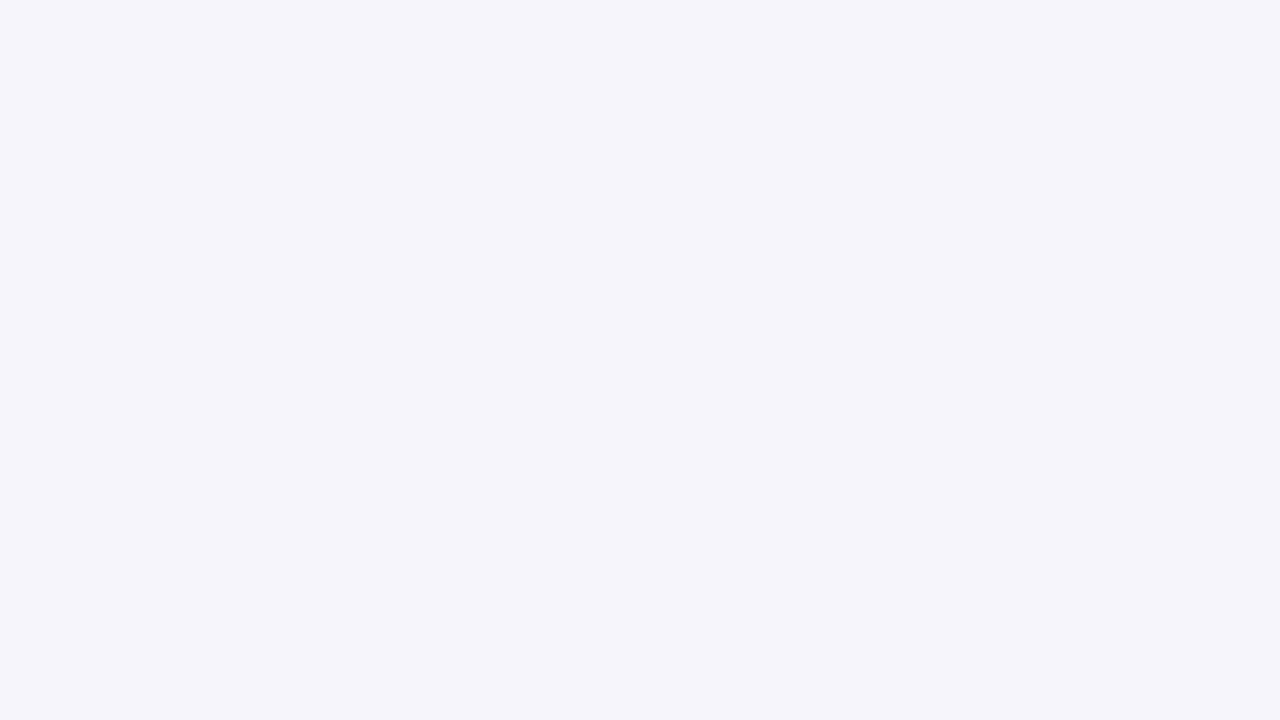

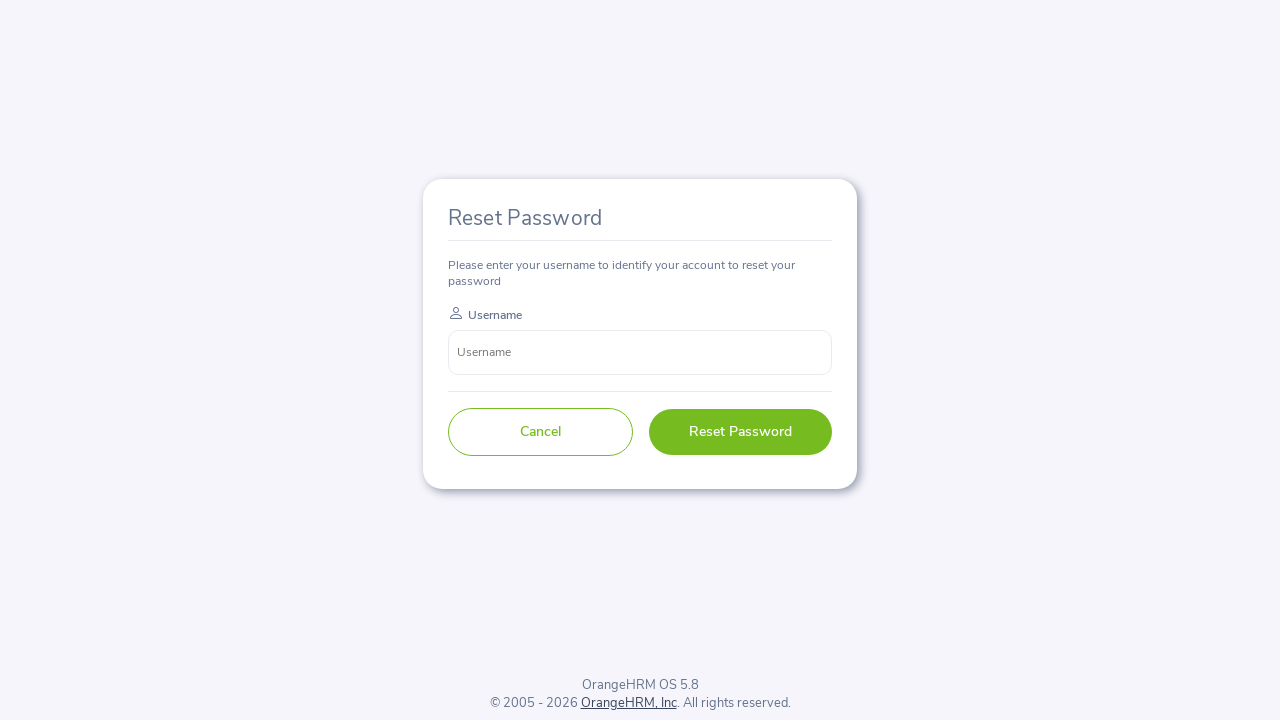